Tests window switching functionality by opening a new tab, switching between windows, and closing the new tab

Starting URL: https://formy-project.herokuapp.com/switch-window

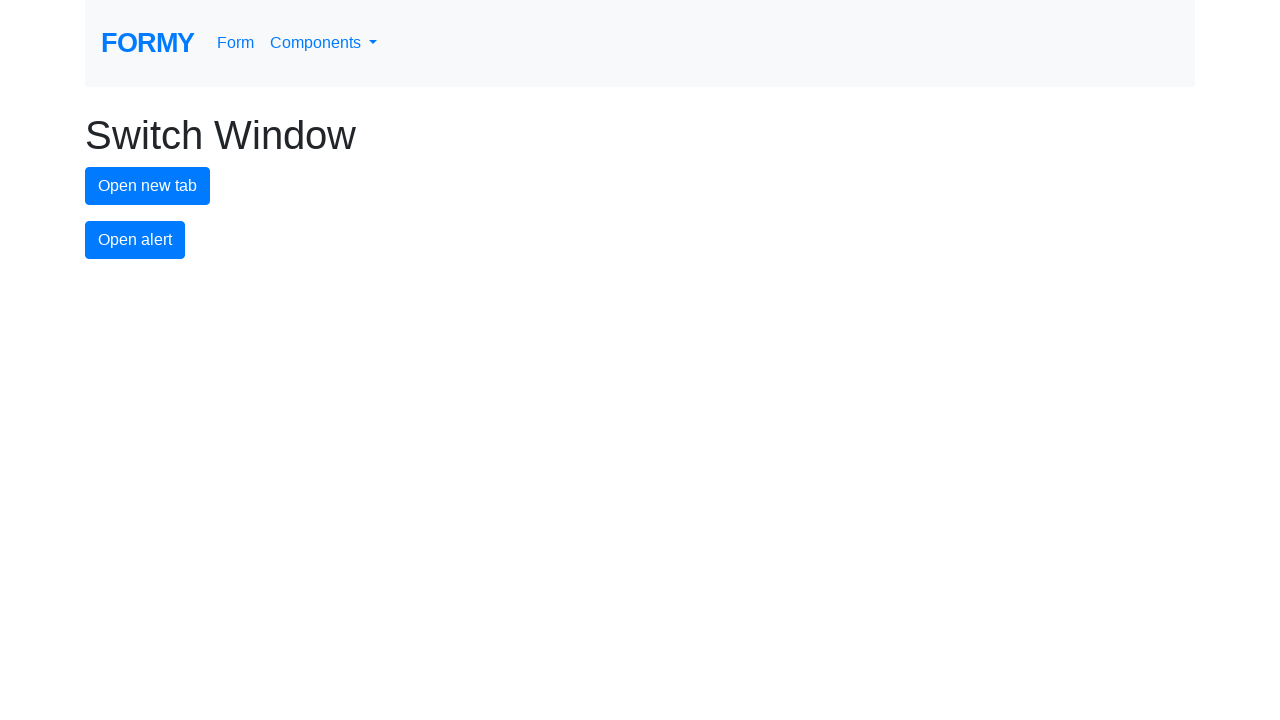

Clicked button to open new tab at (148, 186) on #new-tab-button
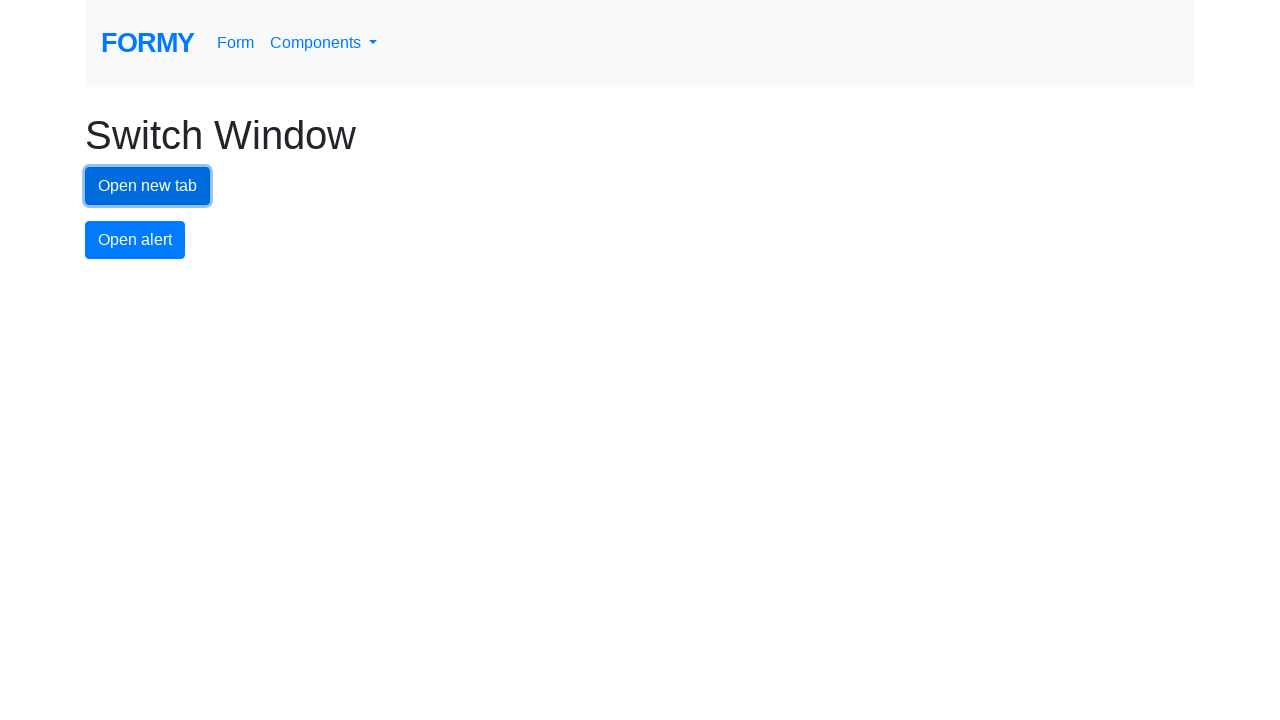

Waited for new tab to open
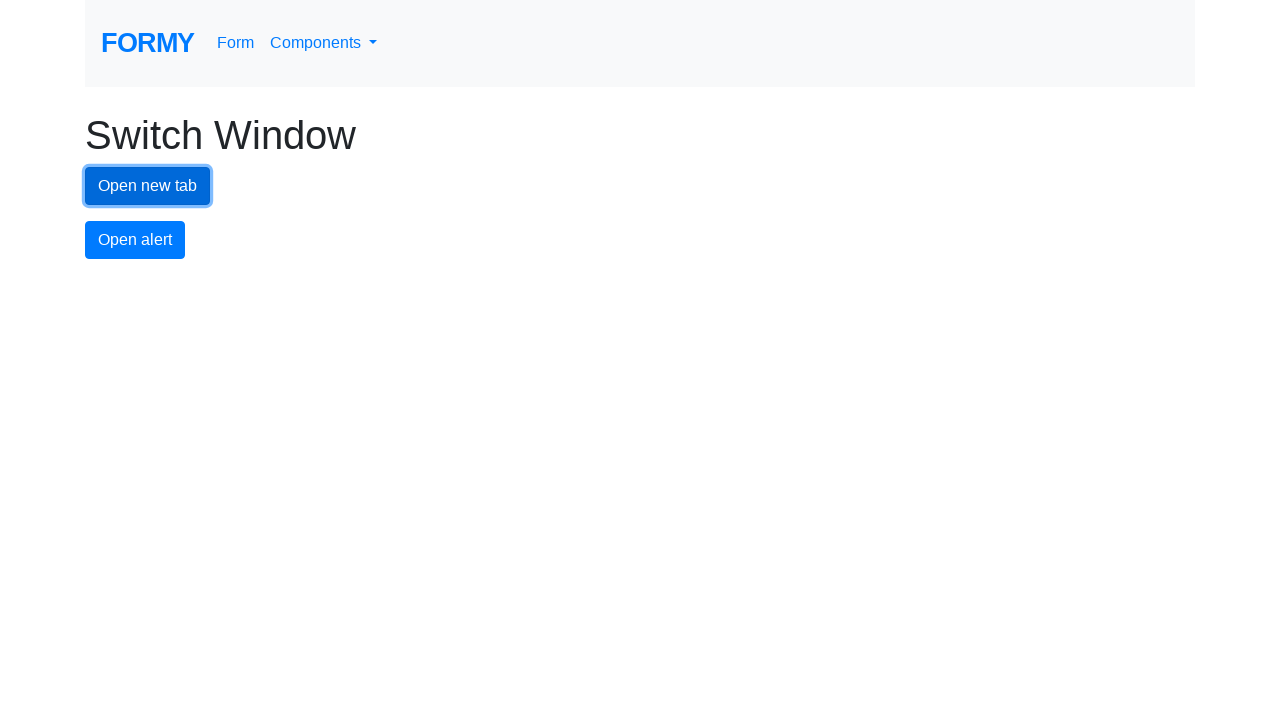

Retrieved all open pages/tabs from context
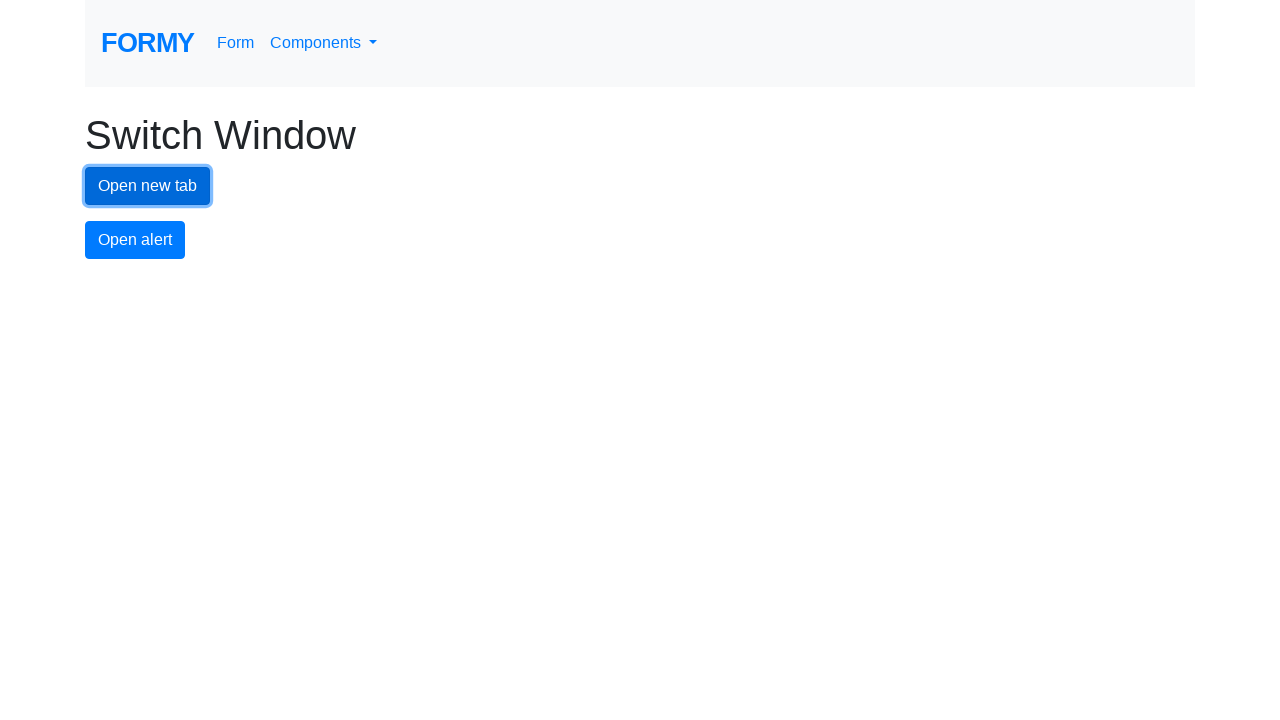

Switched to new tab (last in pages list)
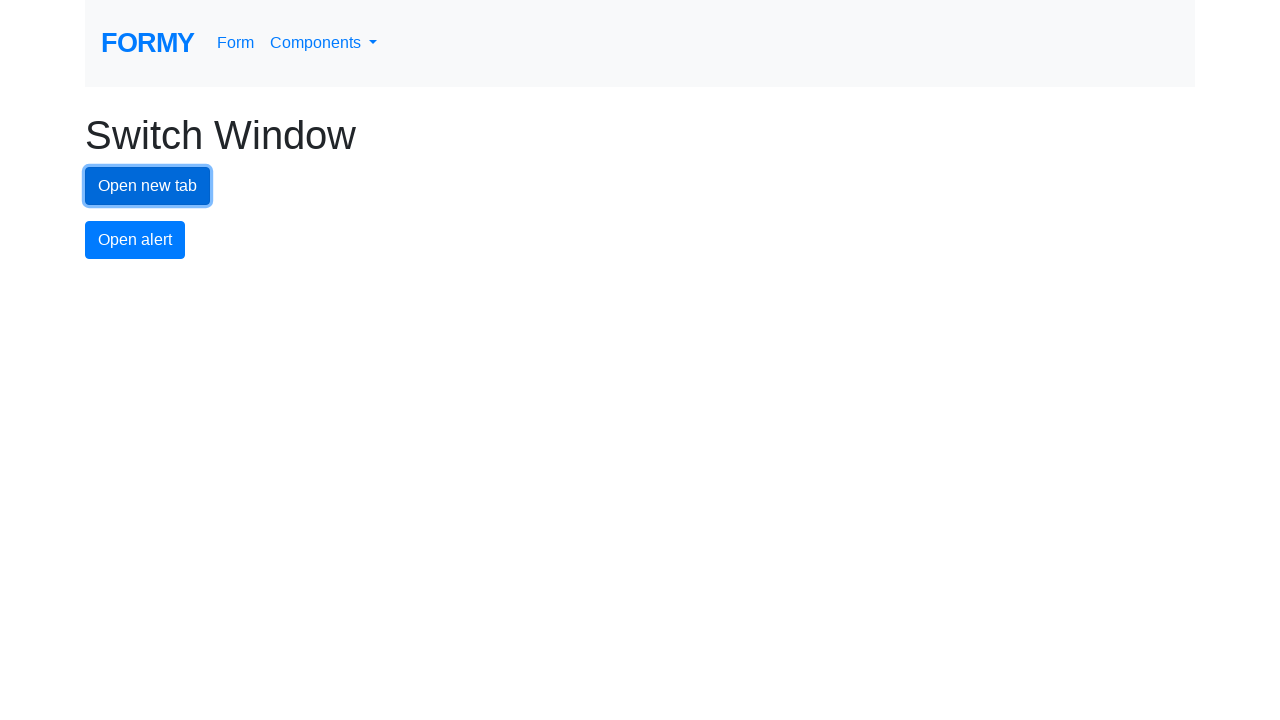

Waited on the new tab
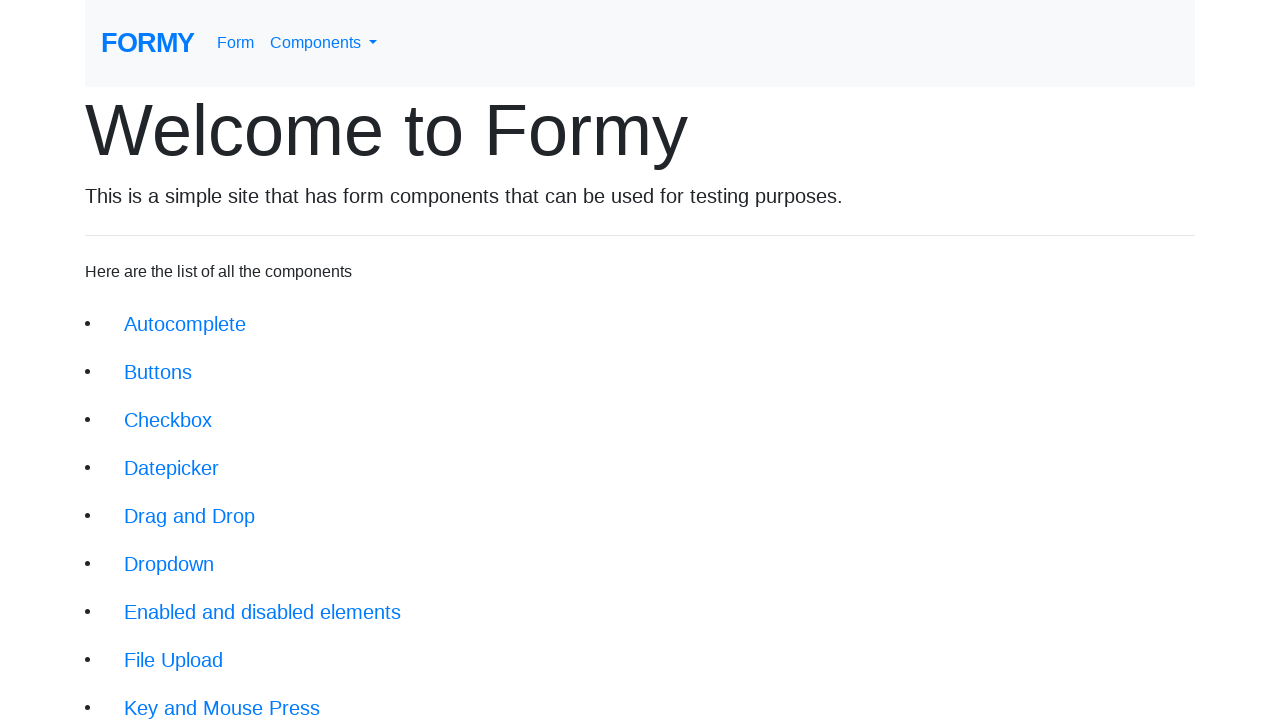

Closed the new tab
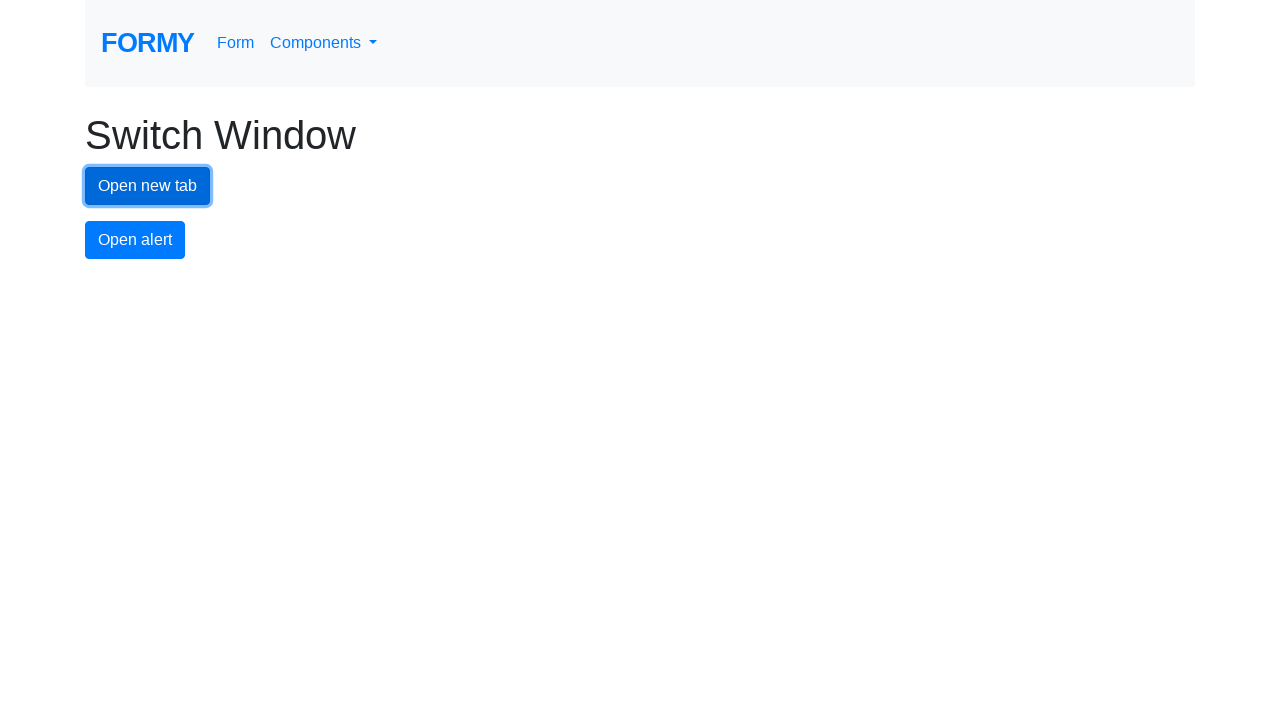

Waited on original page after closing new tab
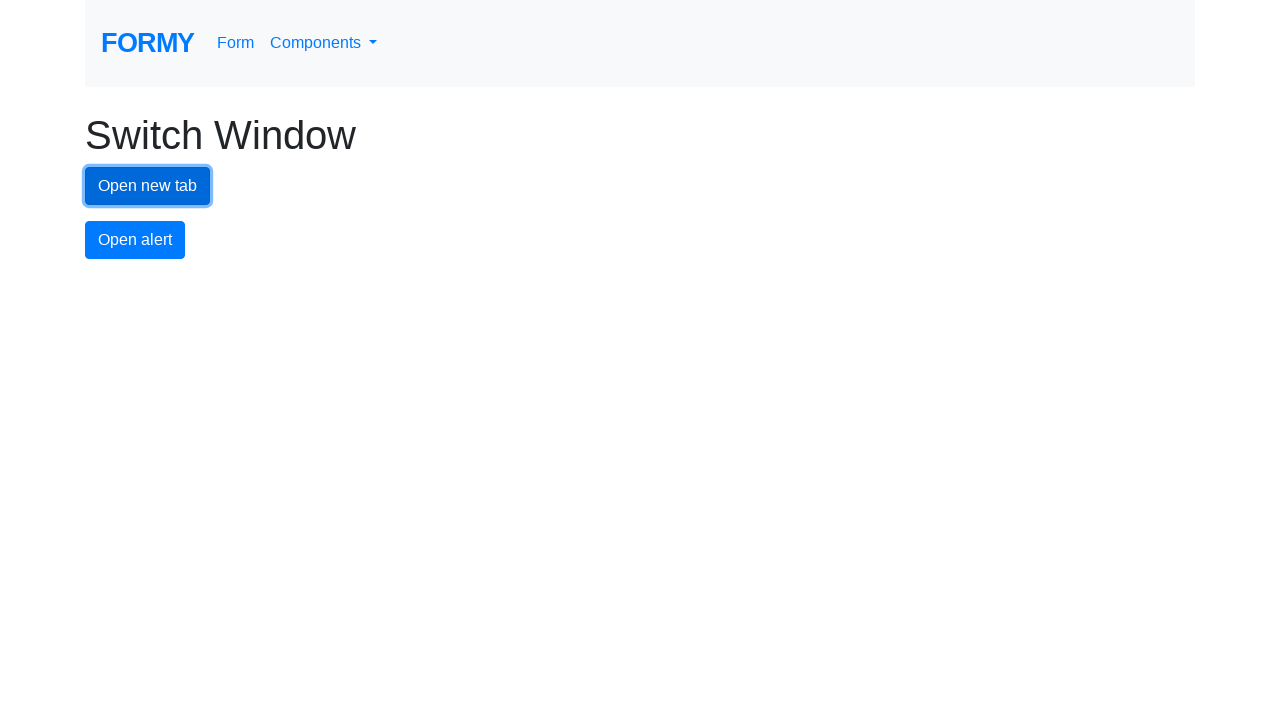

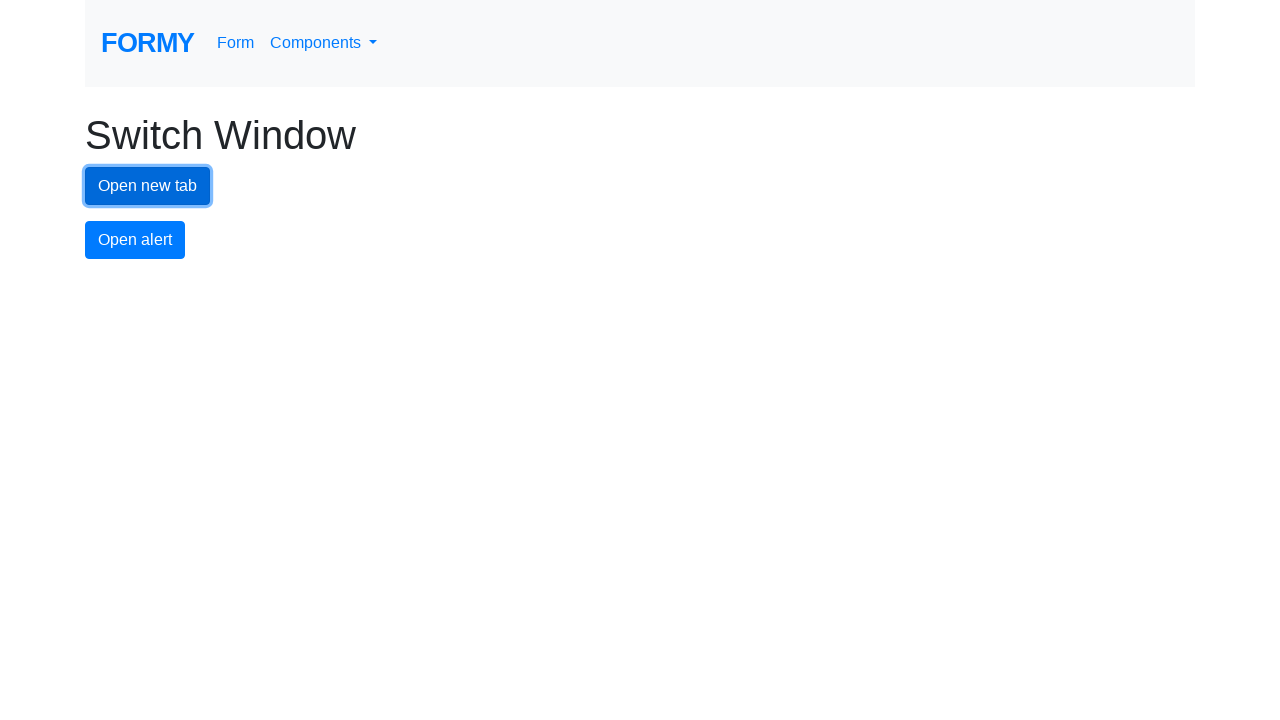